Tests horizontal scrolling functionality on a webpage by scrolling right twice using JavaScript execution

Starting URL: https://kwokyinmak.com/

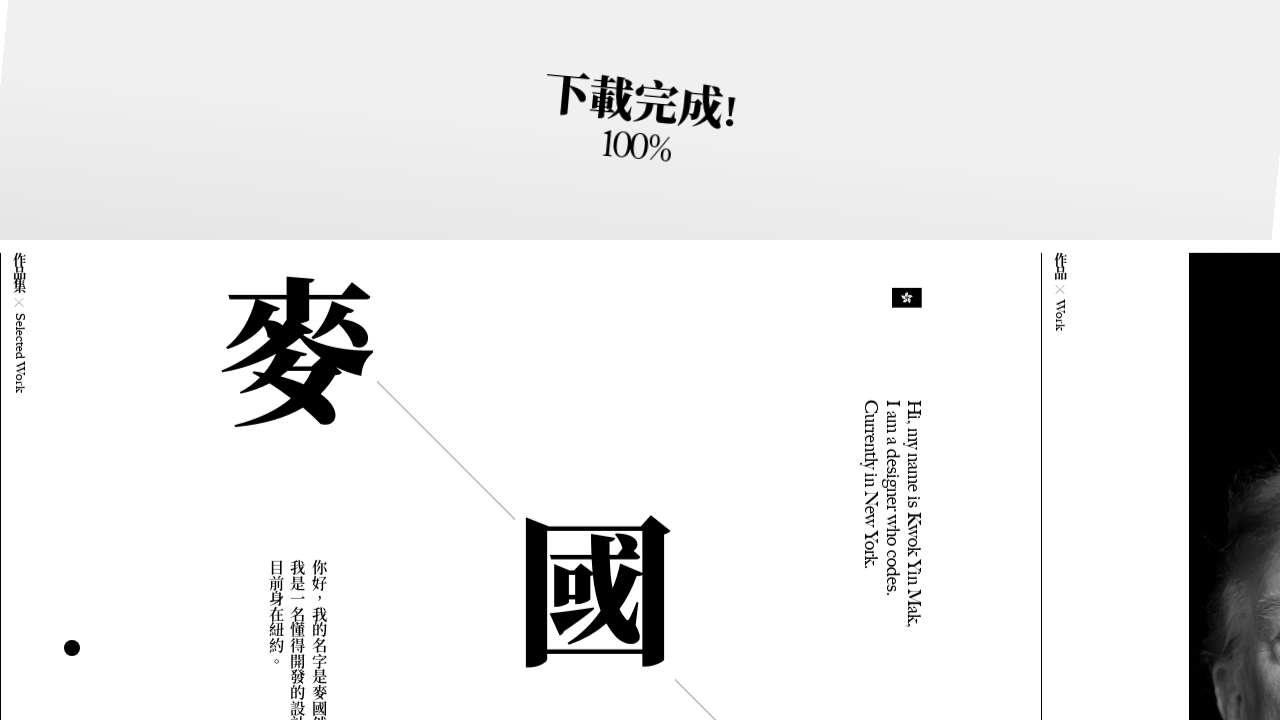

Waited for page to load (domcontentloaded state)
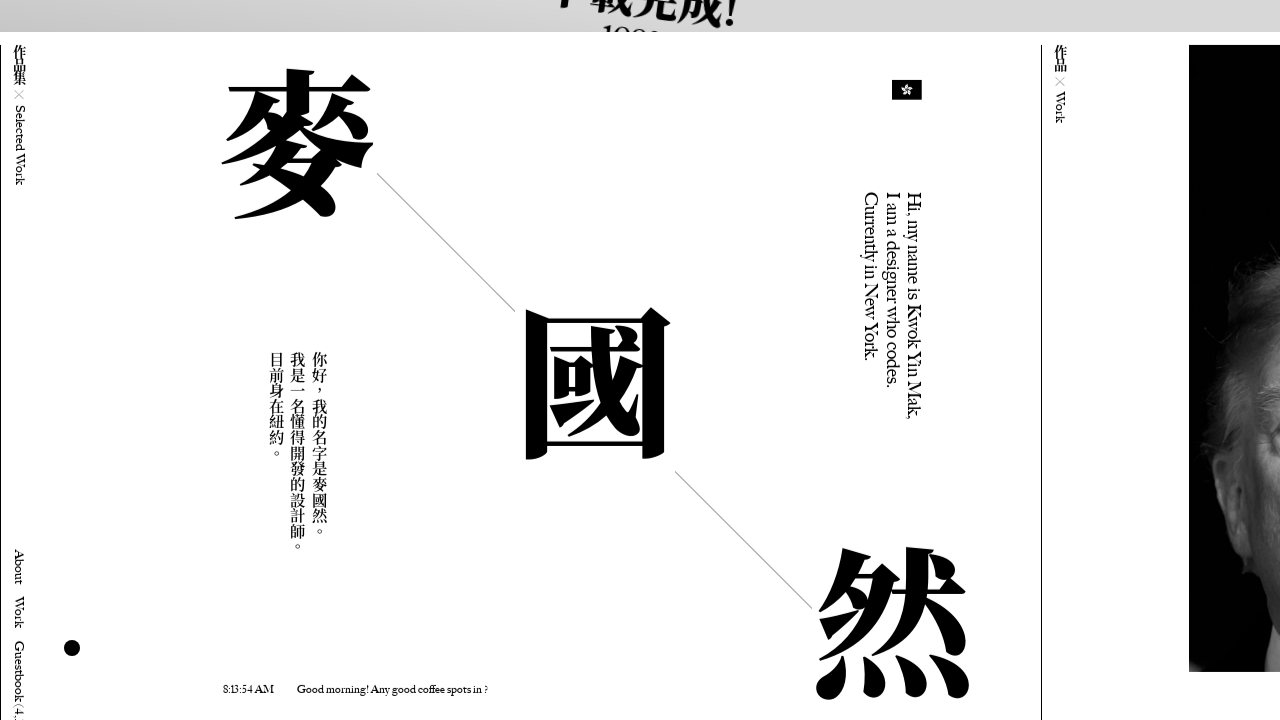

Scrolled horizontally to the right by 2000 pixels
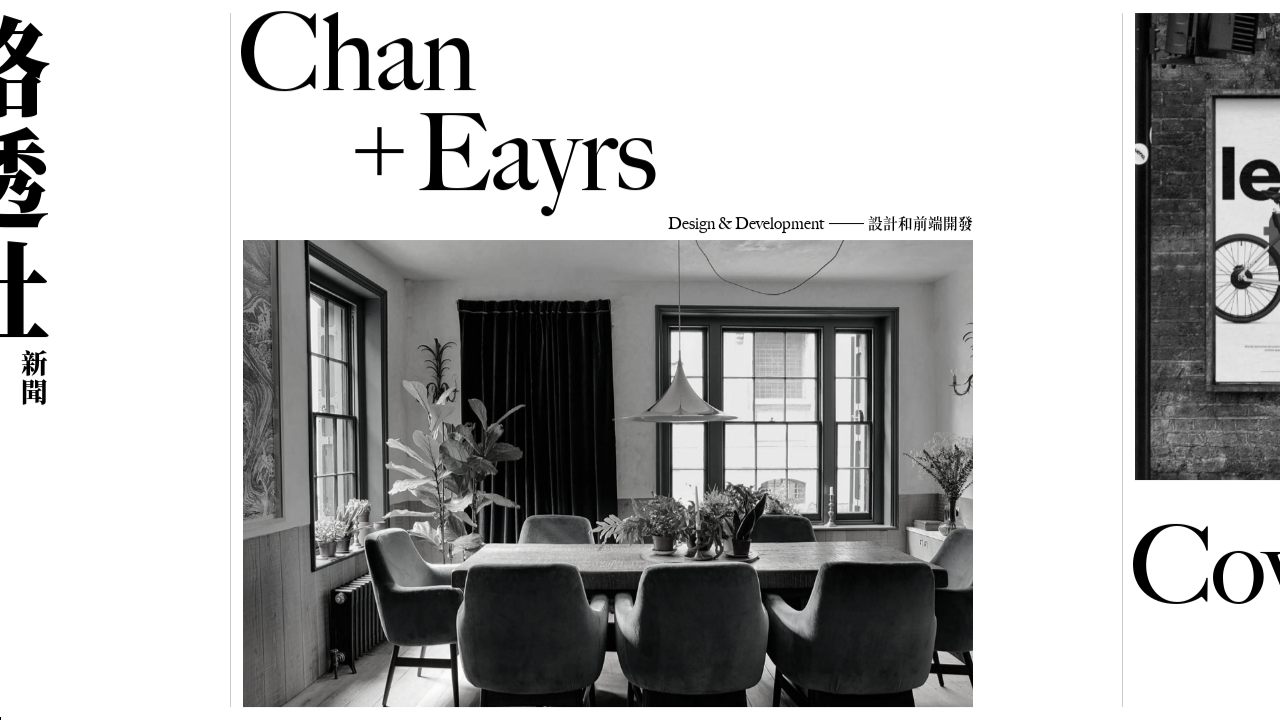

Waited 2000ms to observe the scroll effect
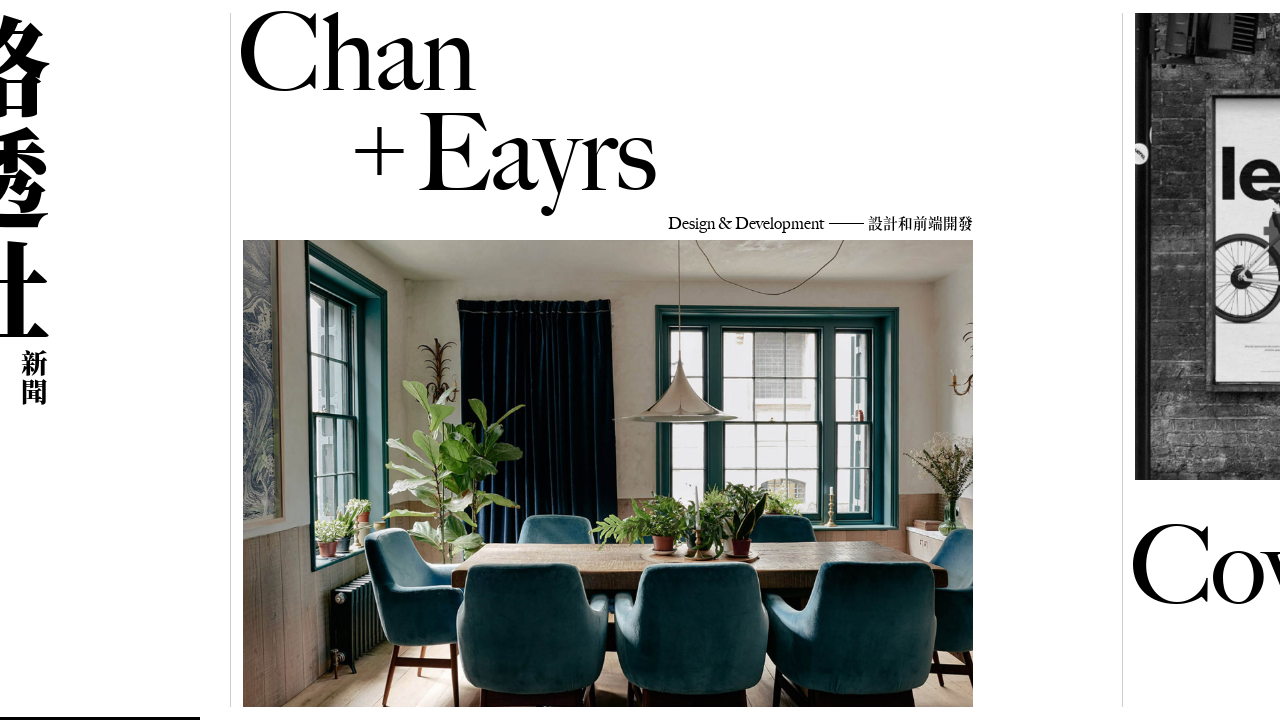

Scrolled horizontally to the right by another 2000 pixels
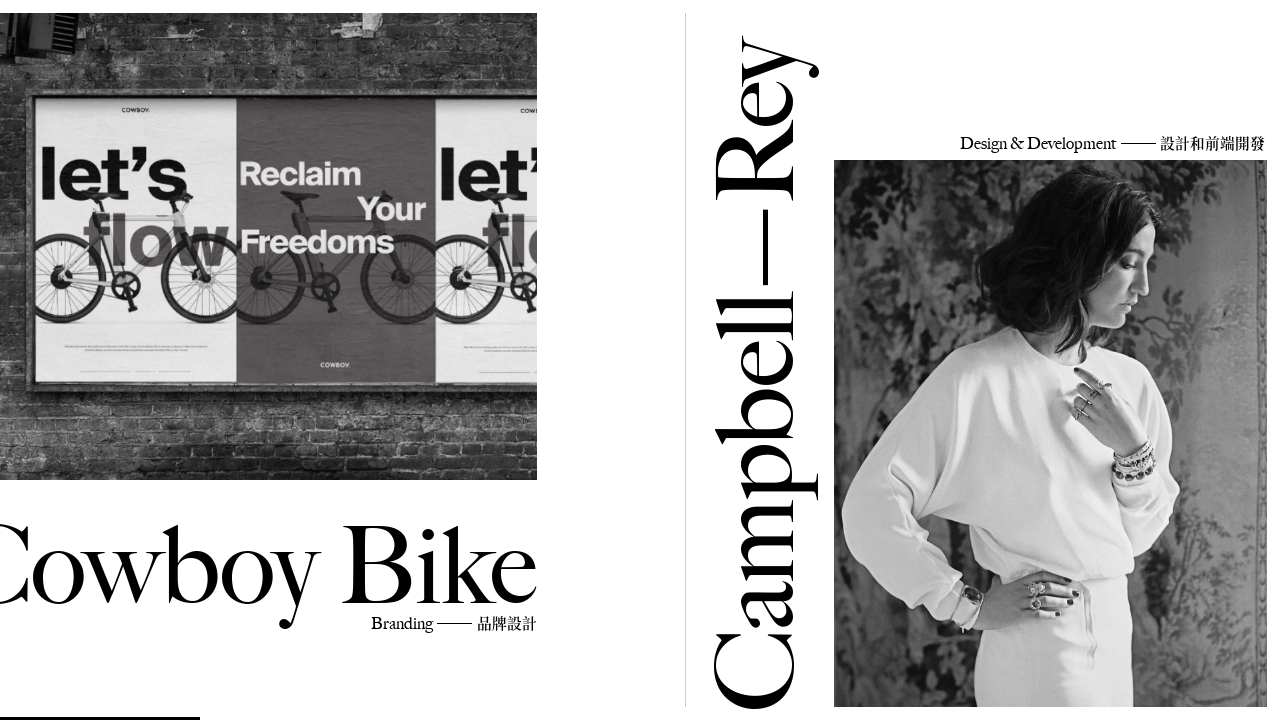

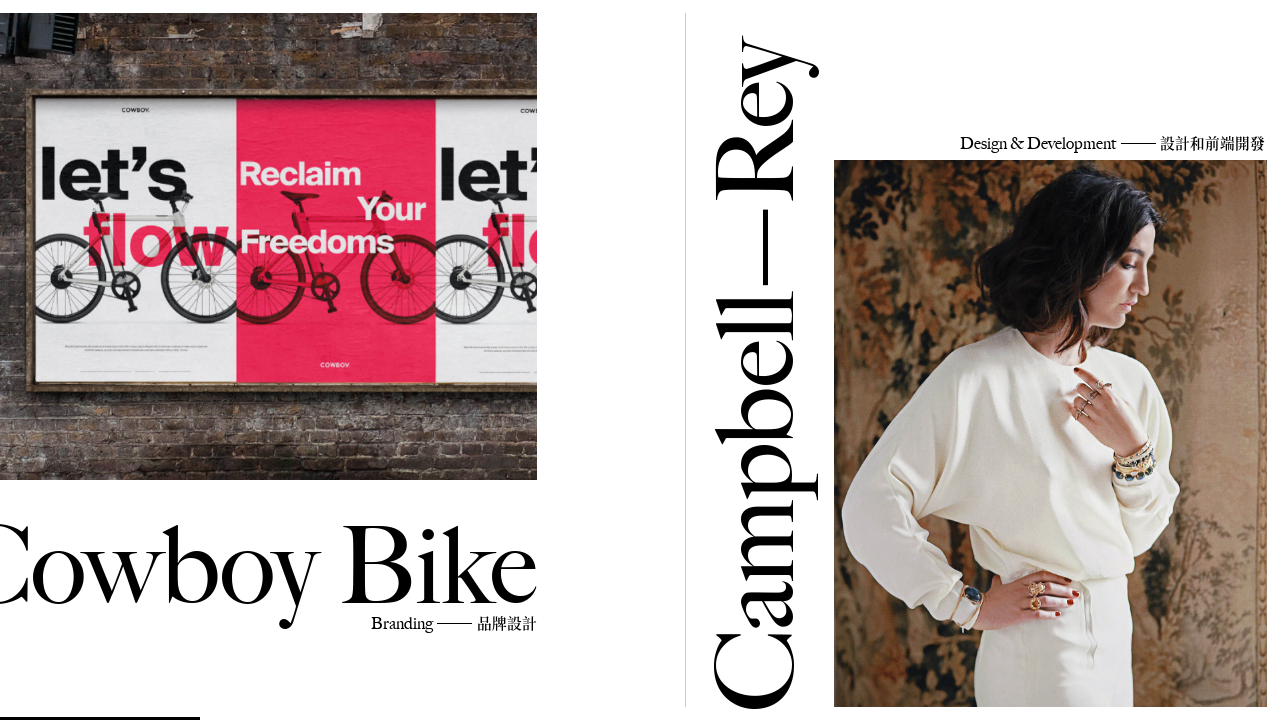